Tests calendar date picker functionality by clicking on the calendar input field and selecting a date from the date picker popup

Starting URL: https://www.hyrtutorials.com/p/calendar-practice.html

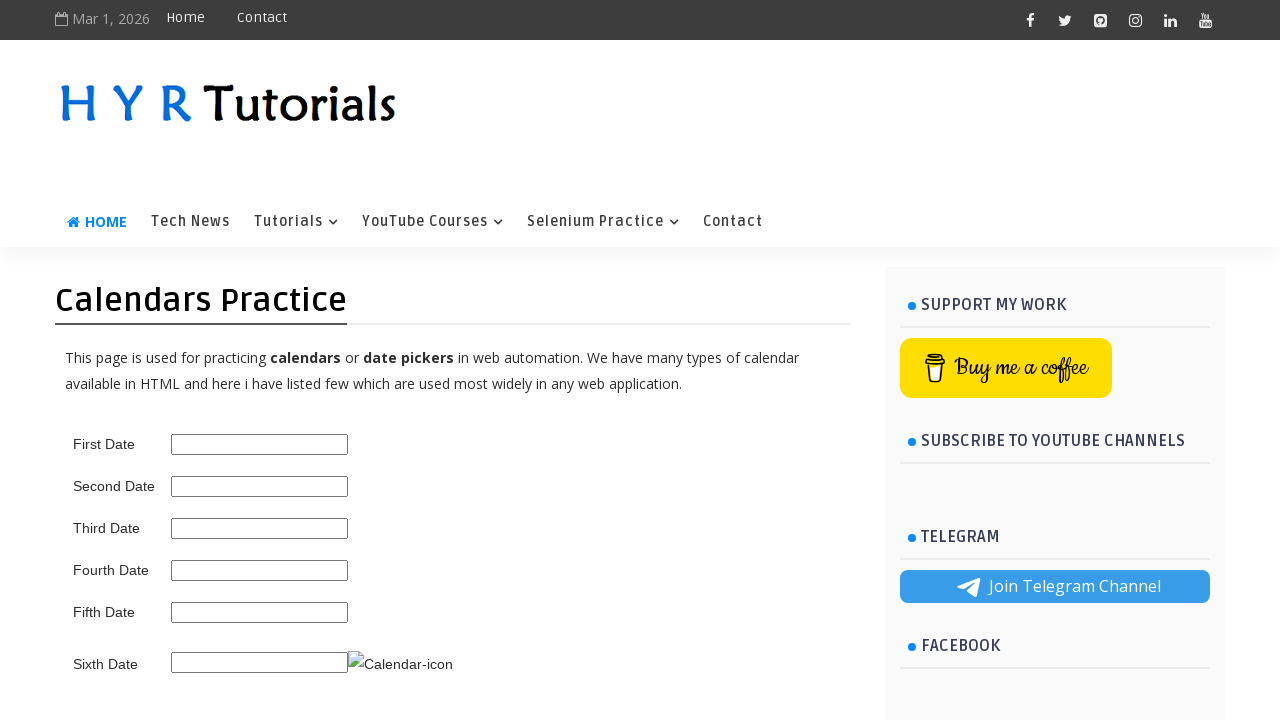

Clicked on the calendar input field to open the date picker at (260, 444) on #first_date_picker
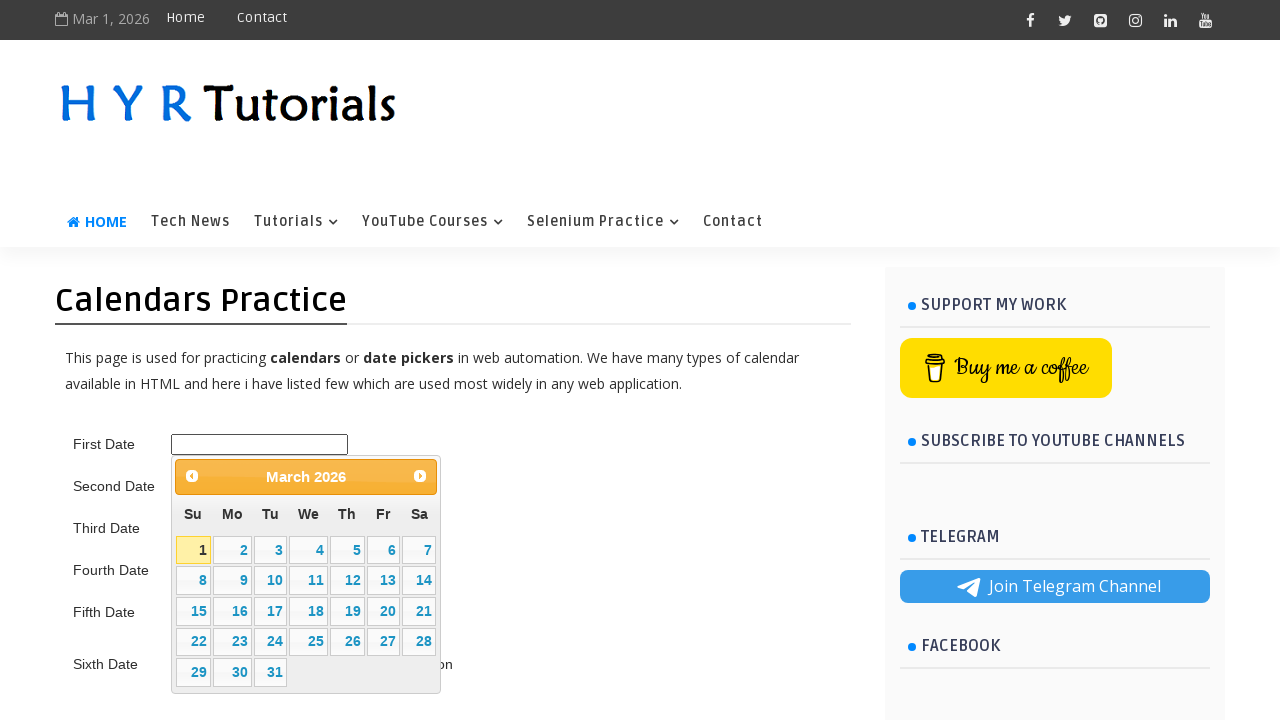

Calendar popup appeared with available dates
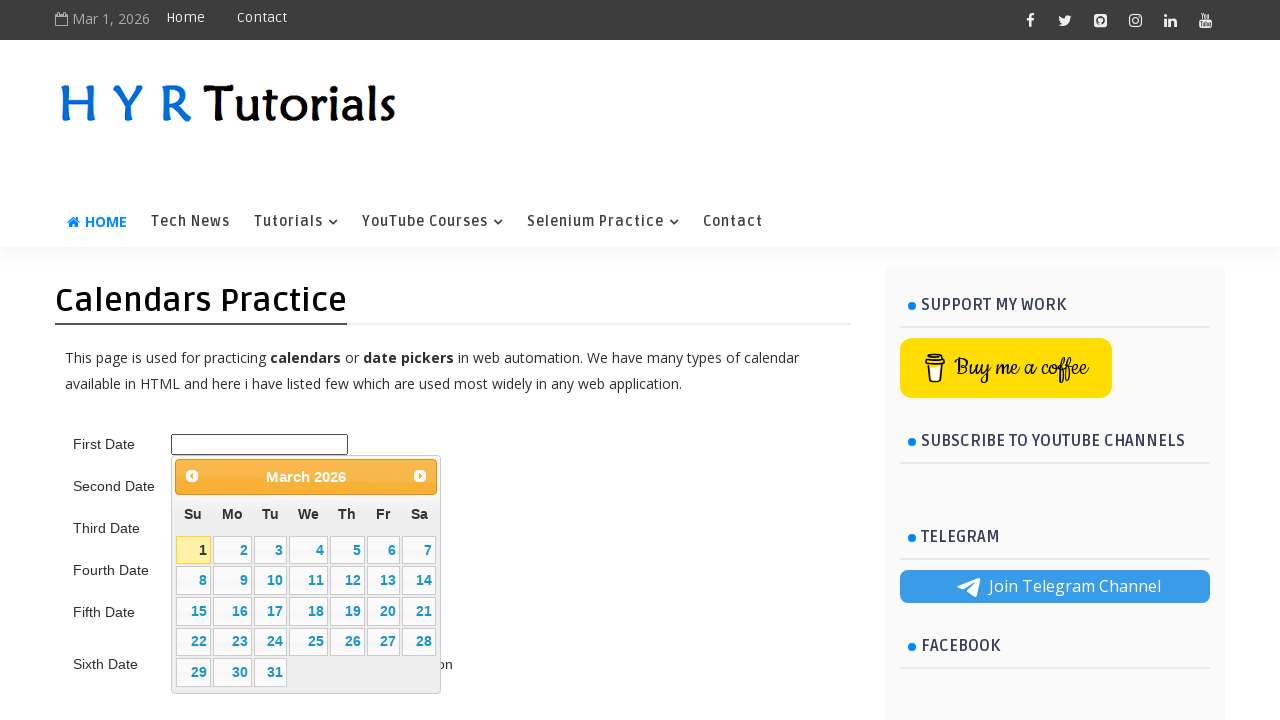

Selected a date from the calendar date picker at (193, 550) on .ui-state-default
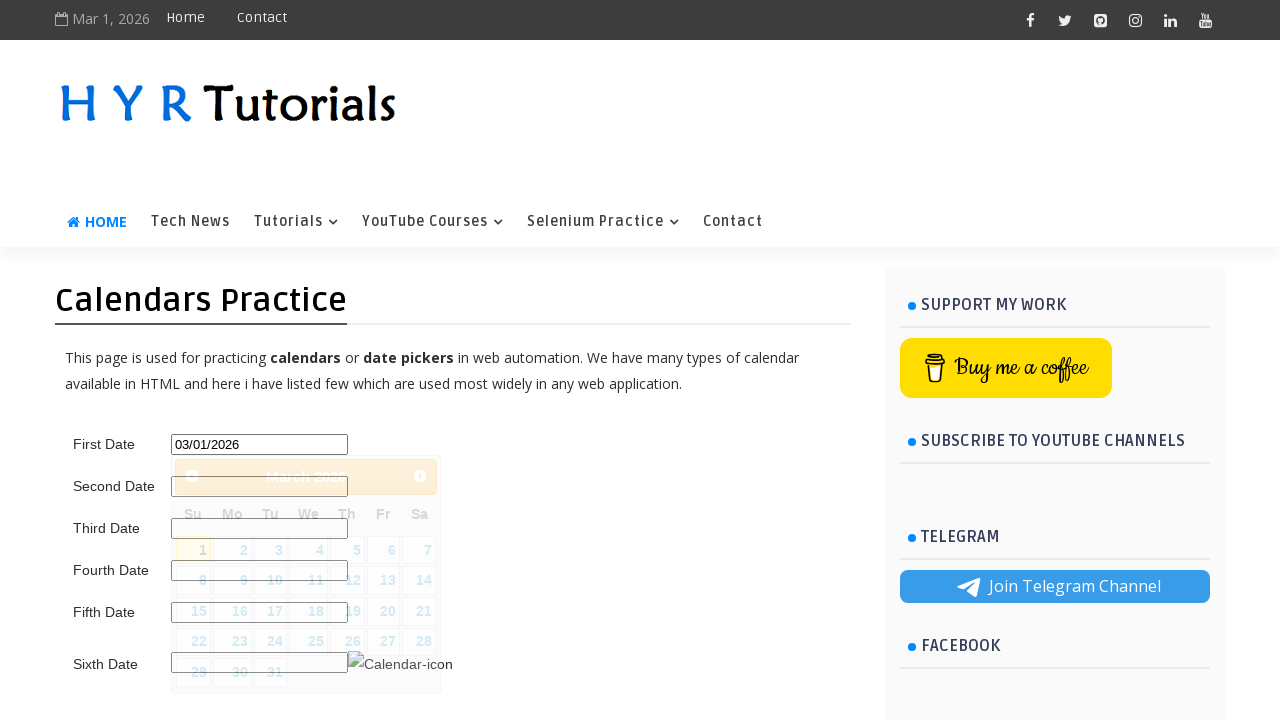

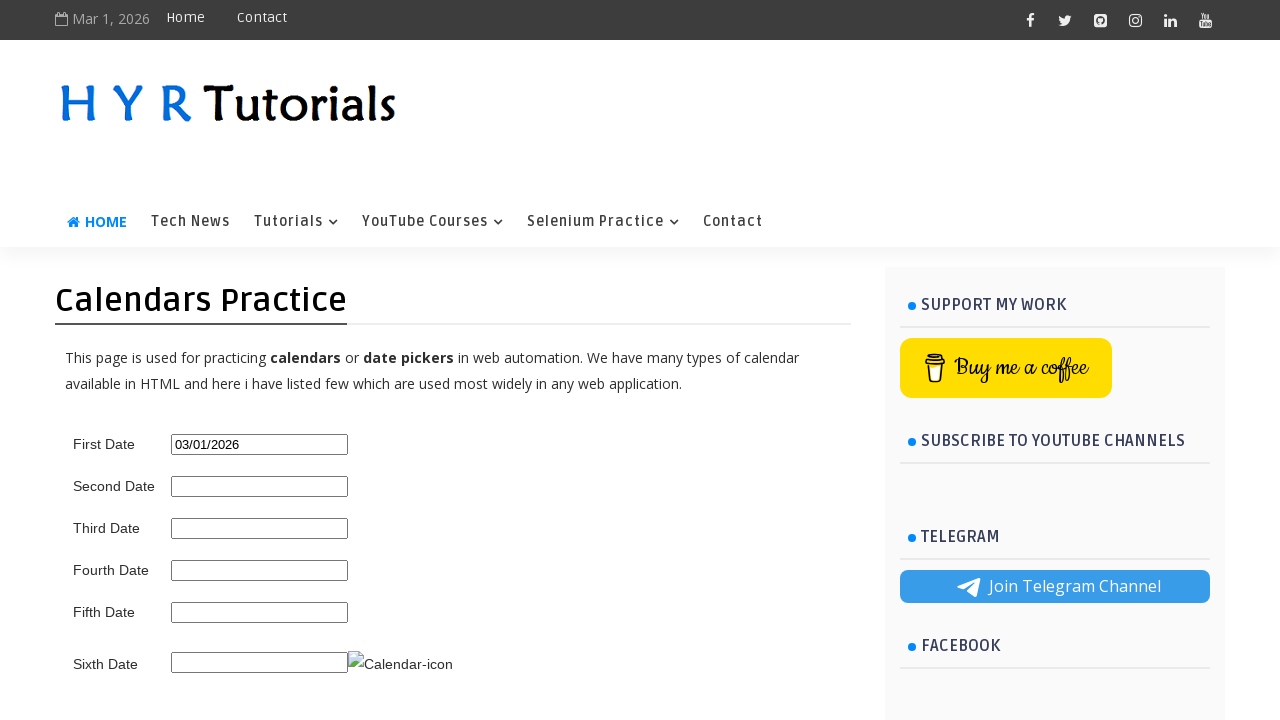